Tests the job search functionality on Wanted.co.kr by clicking the search button, entering a job search query for "Data Analyst", submitting the search, and clicking to view all positions.

Starting URL: https://www.wanted.co.kr

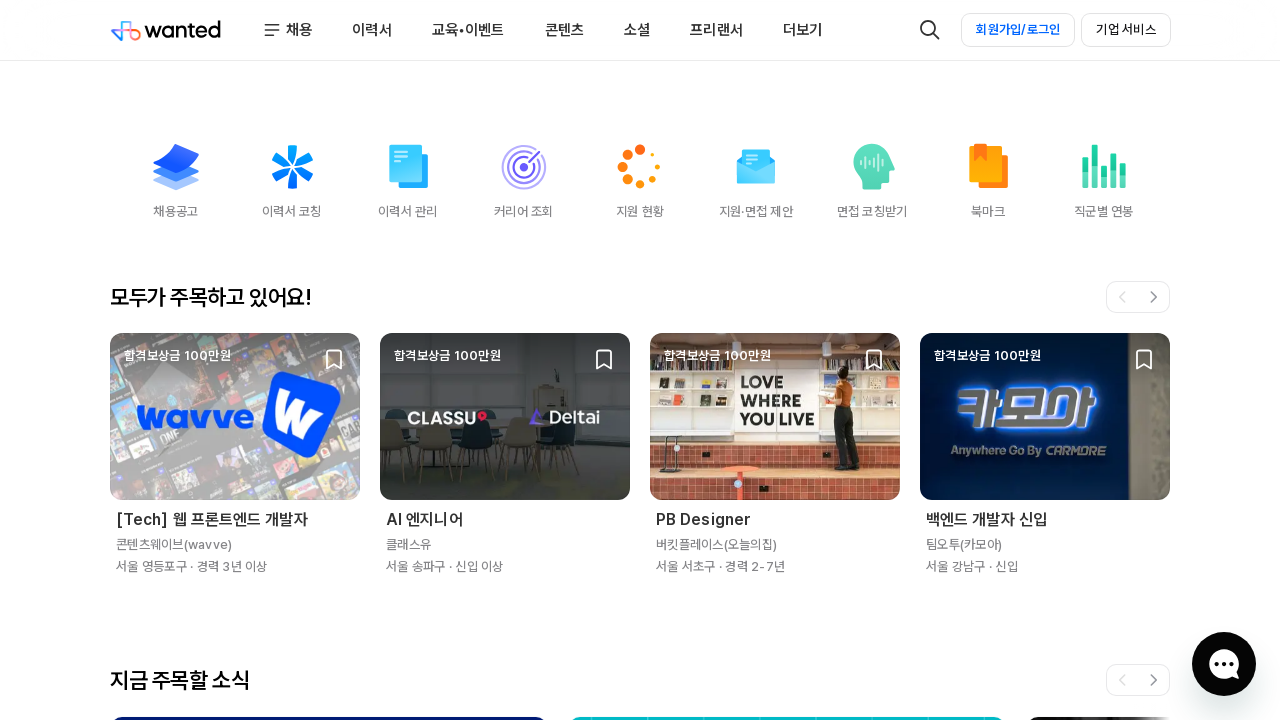

Search/menu button appeared in navigation
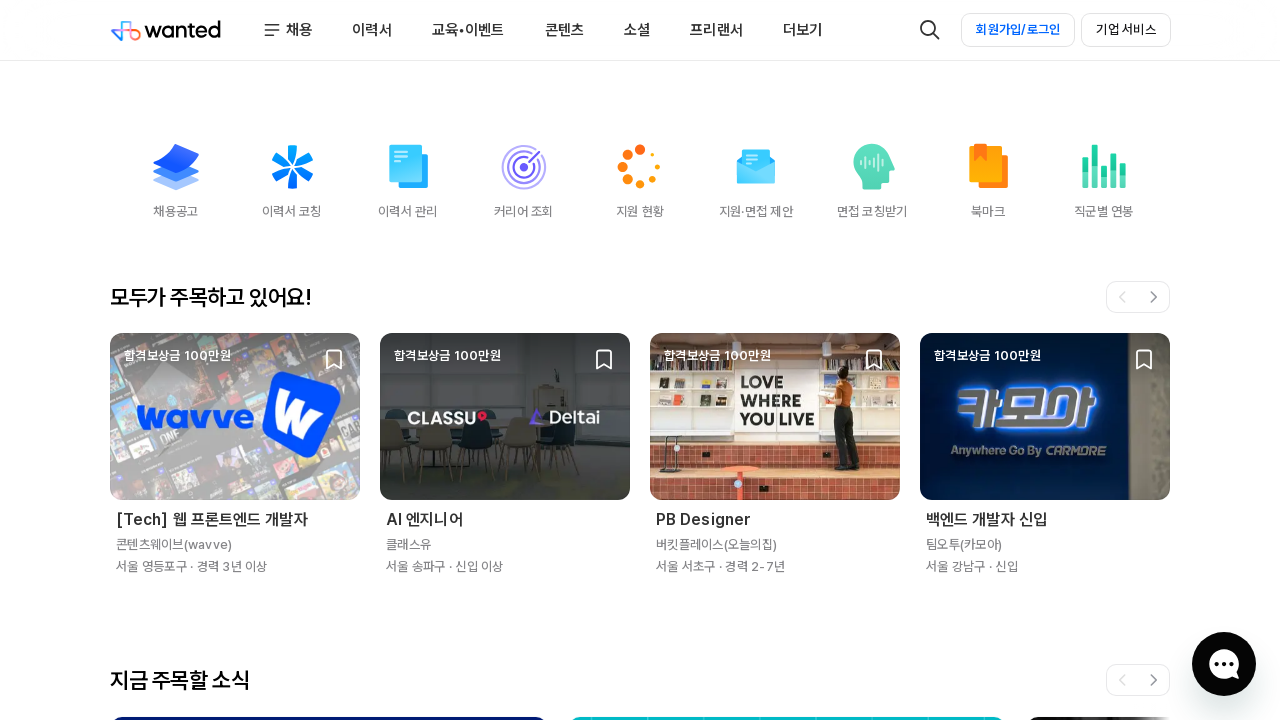

Clicked the search/menu button in navigation at (930, 30) on xpath=//*[@id="__next"]/div[1]/div[2]/nav/aside/ul/li[1]/button
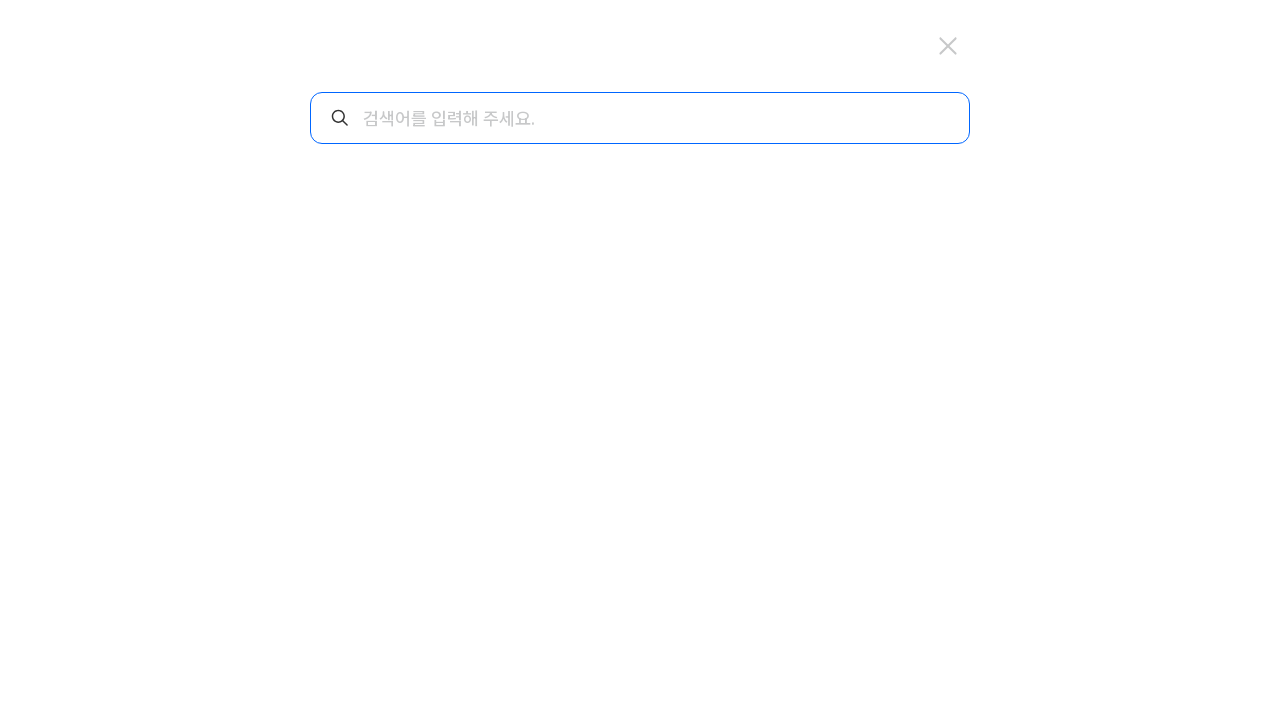

Search input field is now visible
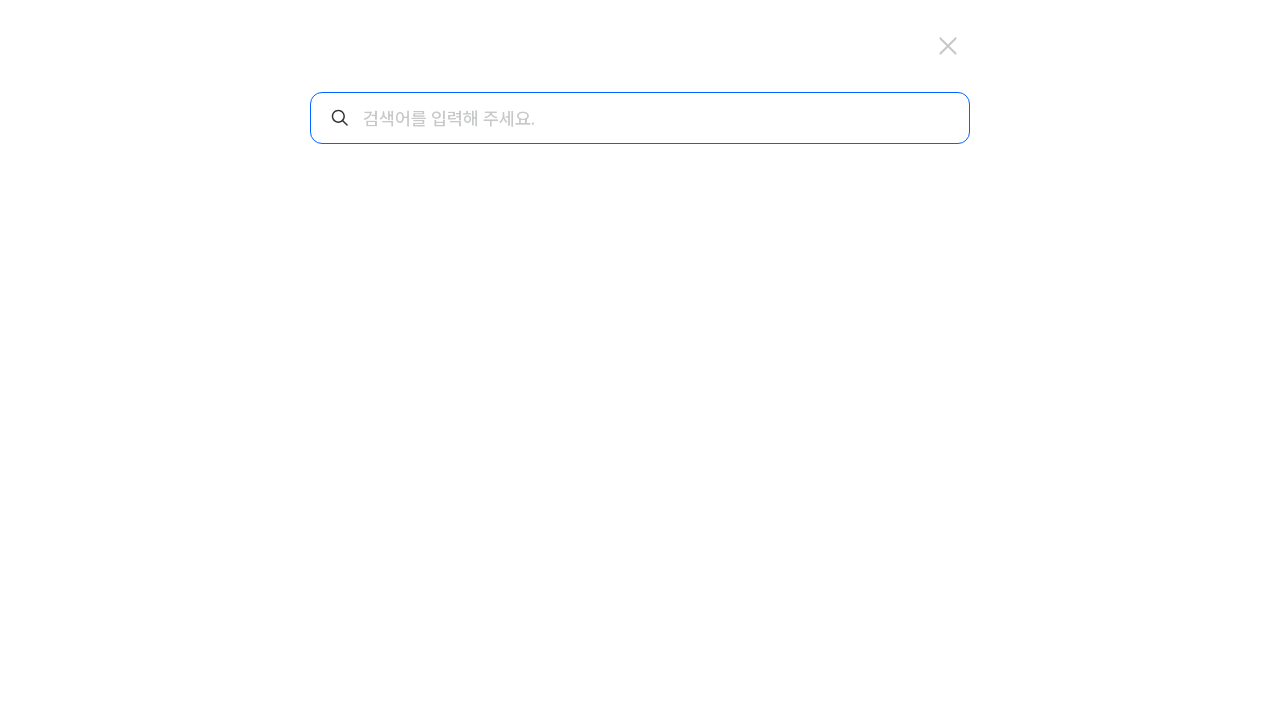

Entered job search query 'Data Analyst' (데이터 분석가) on xpath=//*[@id="nav_searchbar"]/div/div[2]/div/form/input
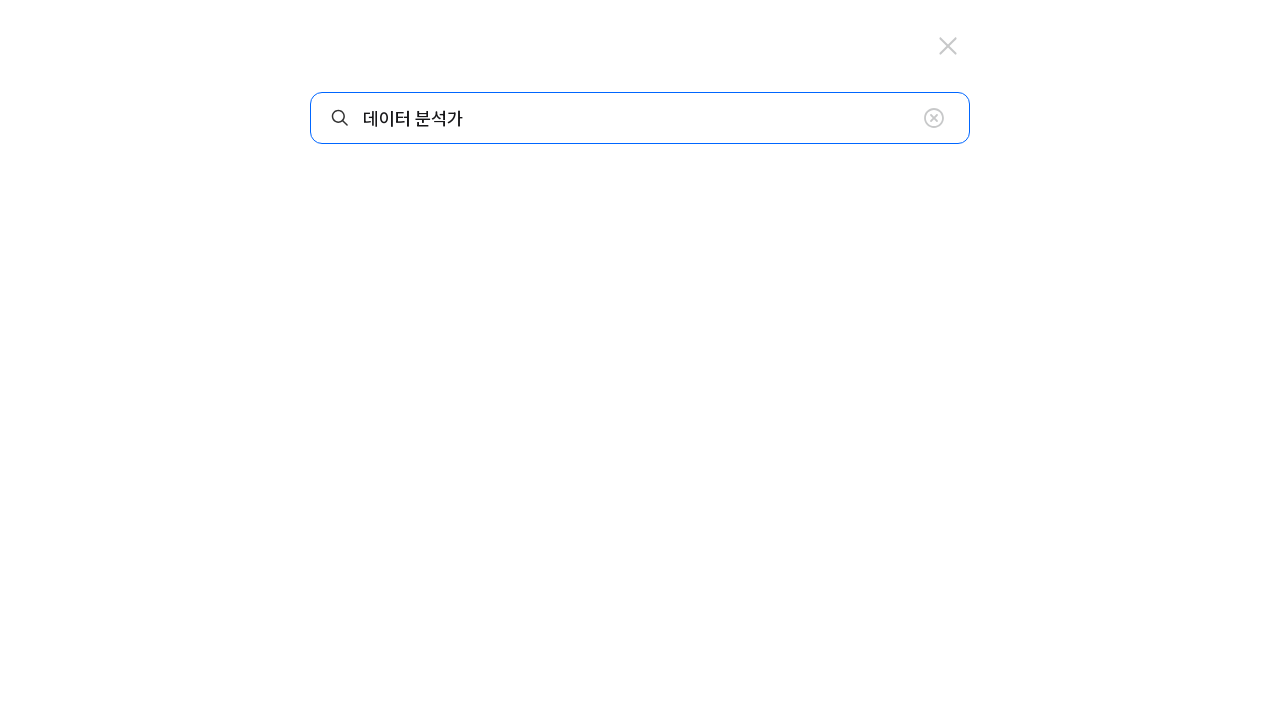

Submitted job search by pressing Enter on xpath=//*[@id="nav_searchbar"]/div/div[2]/div/form/input
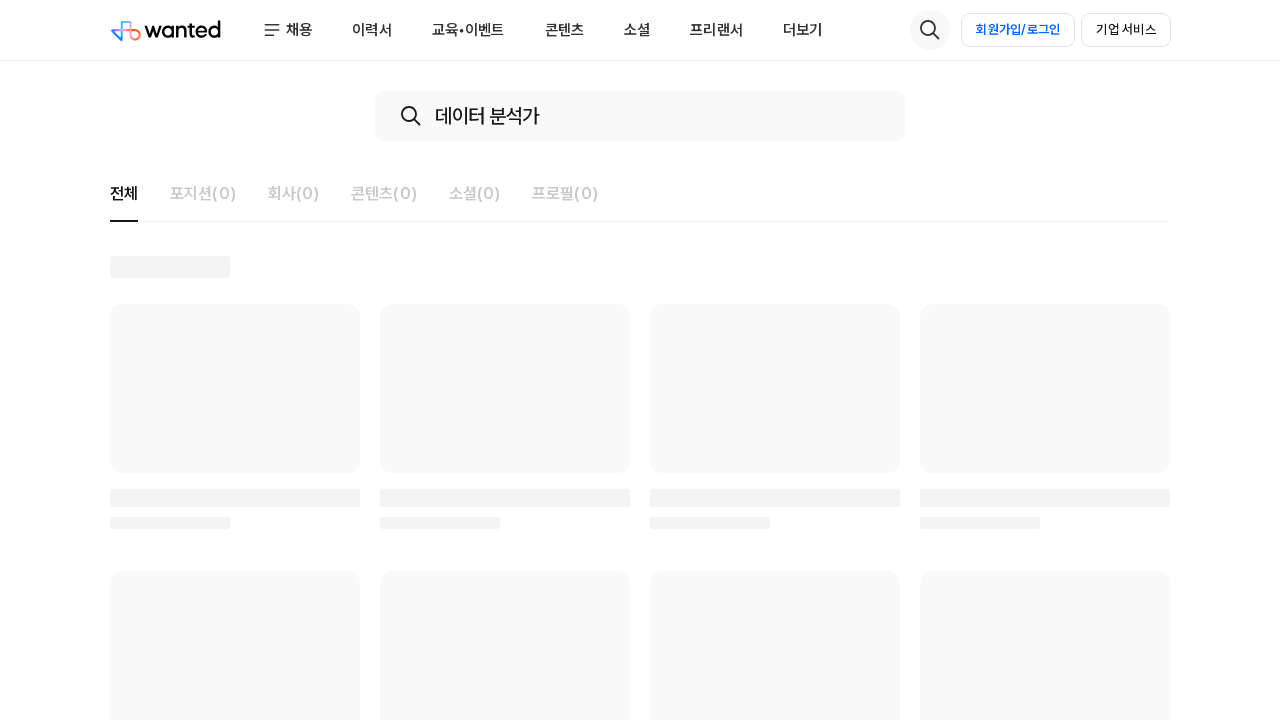

View all positions button appeared in search results
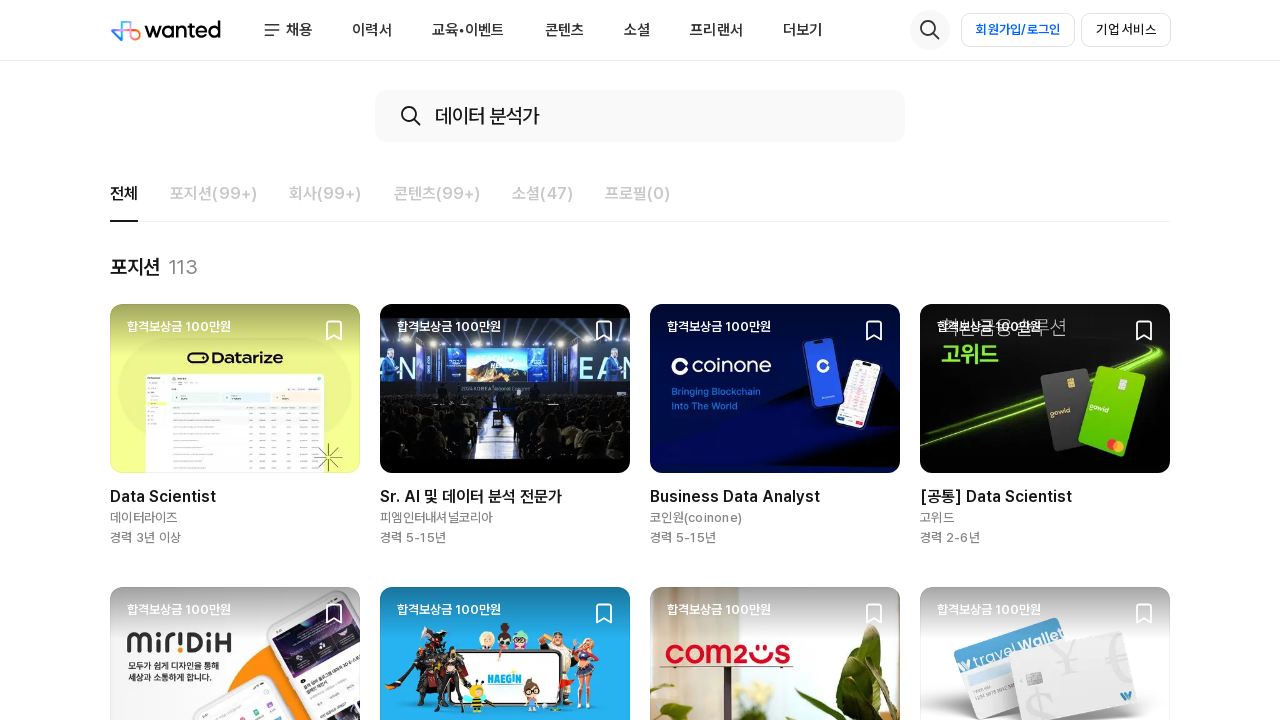

Clicked 'View all positions' button at (640, 360) on xpath=//*[@id="search_tabpanel_overview"]/div[1]/div[3]/button
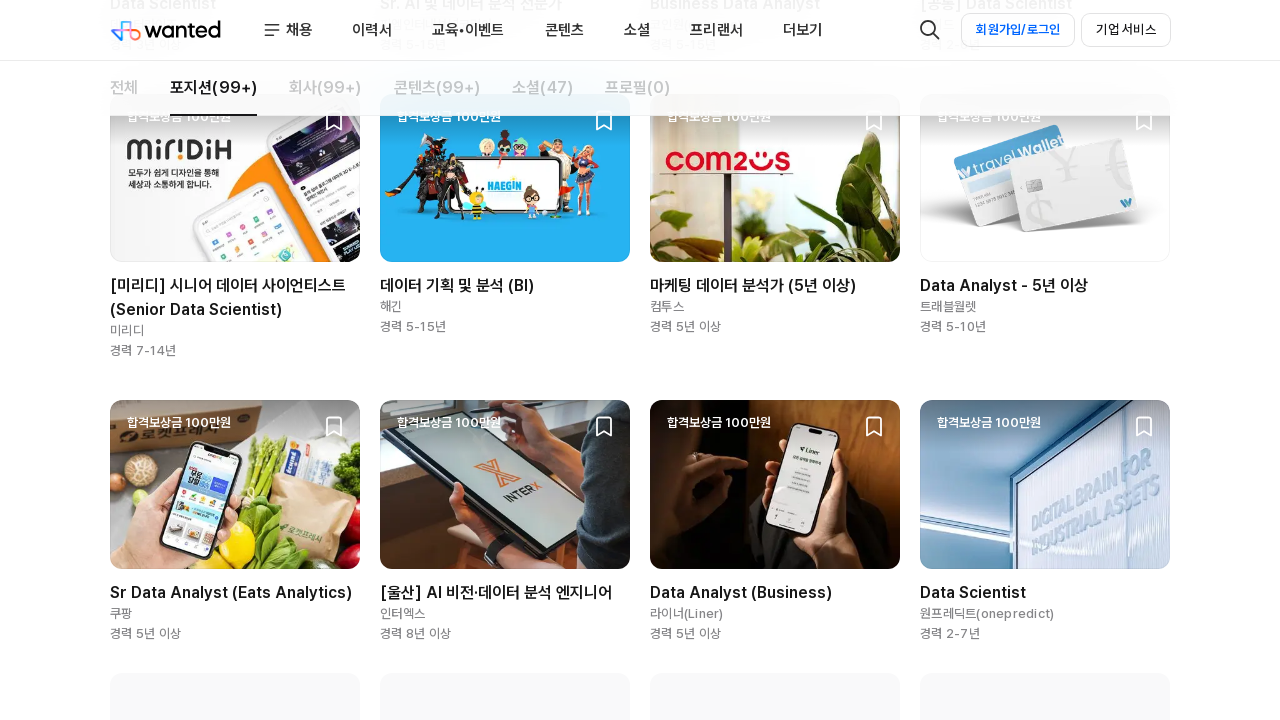

Position list loaded and is now visible
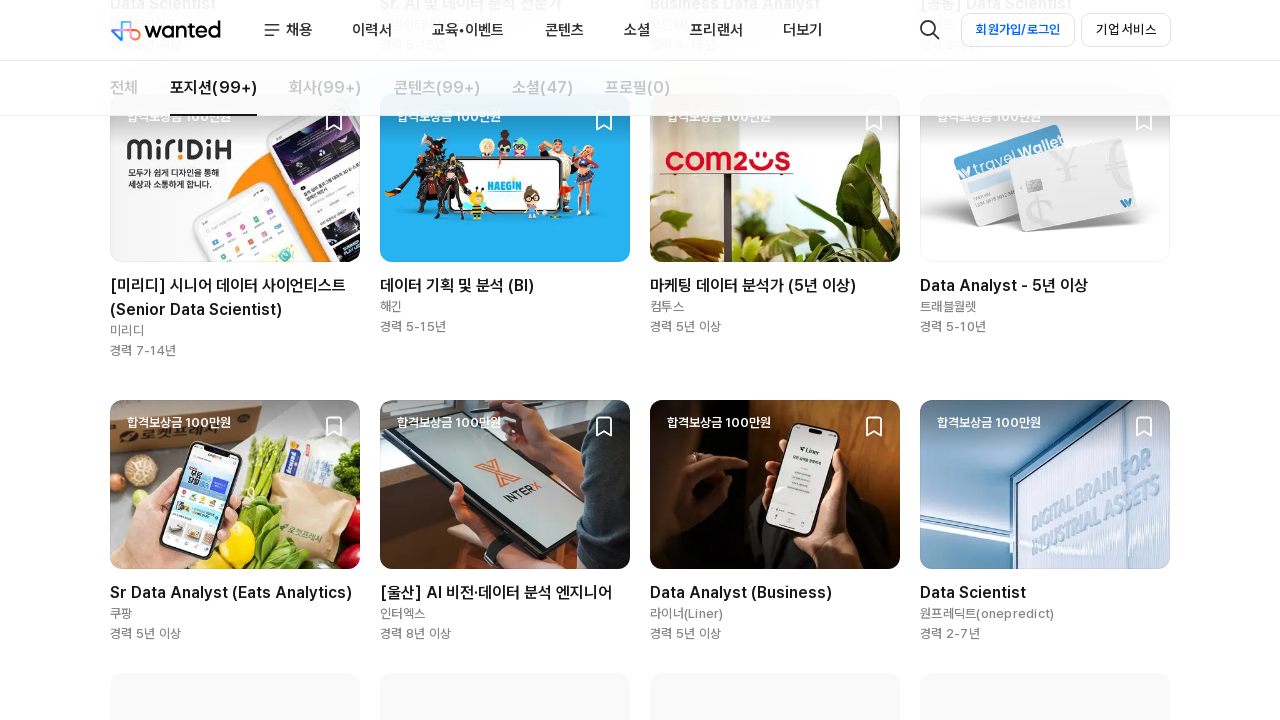

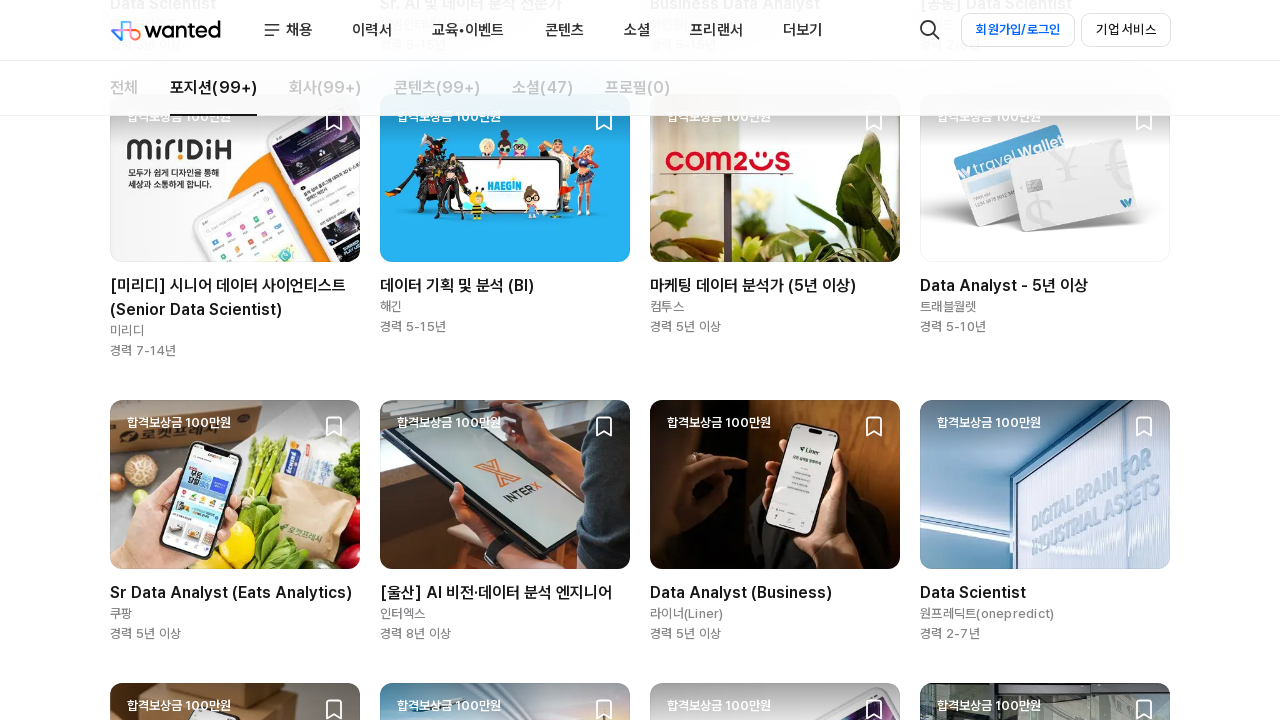